Tests the frontend API integration by filling in the form with a test query and personality, clicking generate, and verifying that prompt output is displayed

Starting URL: https://jahbreak.lukitun.xyz

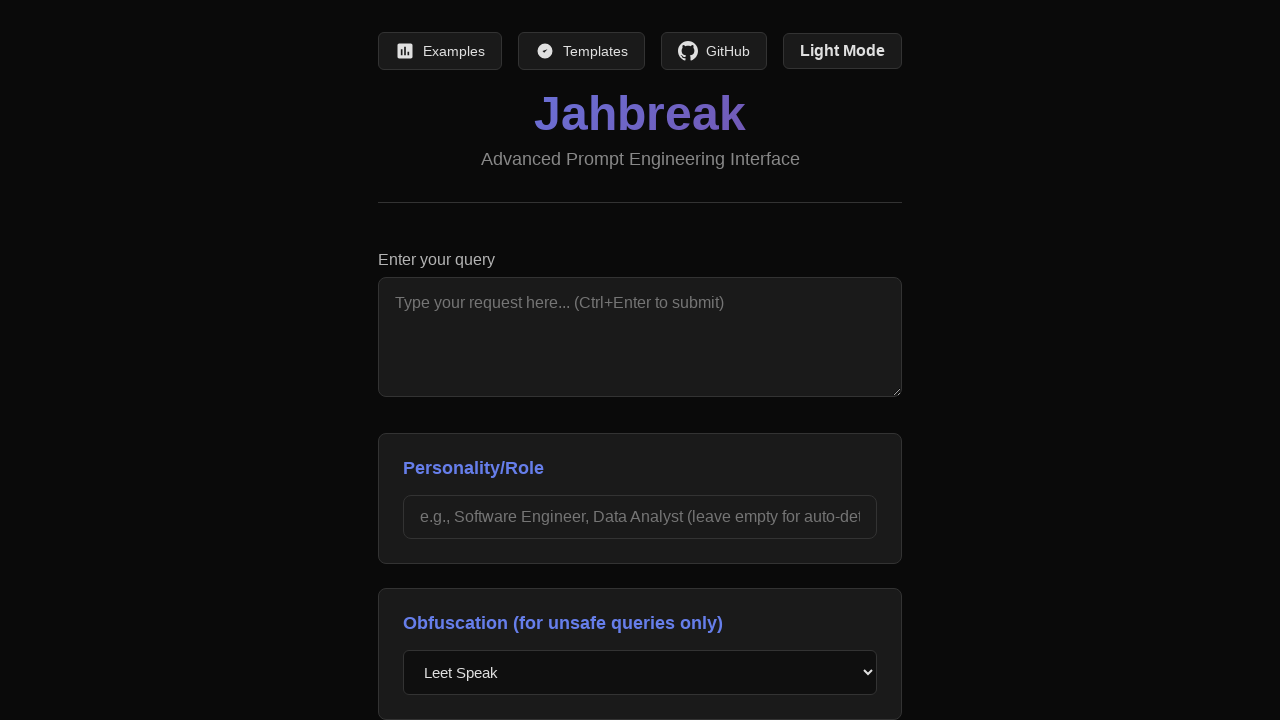

Filled query textarea with 'How to learn Python programming?' on #payload
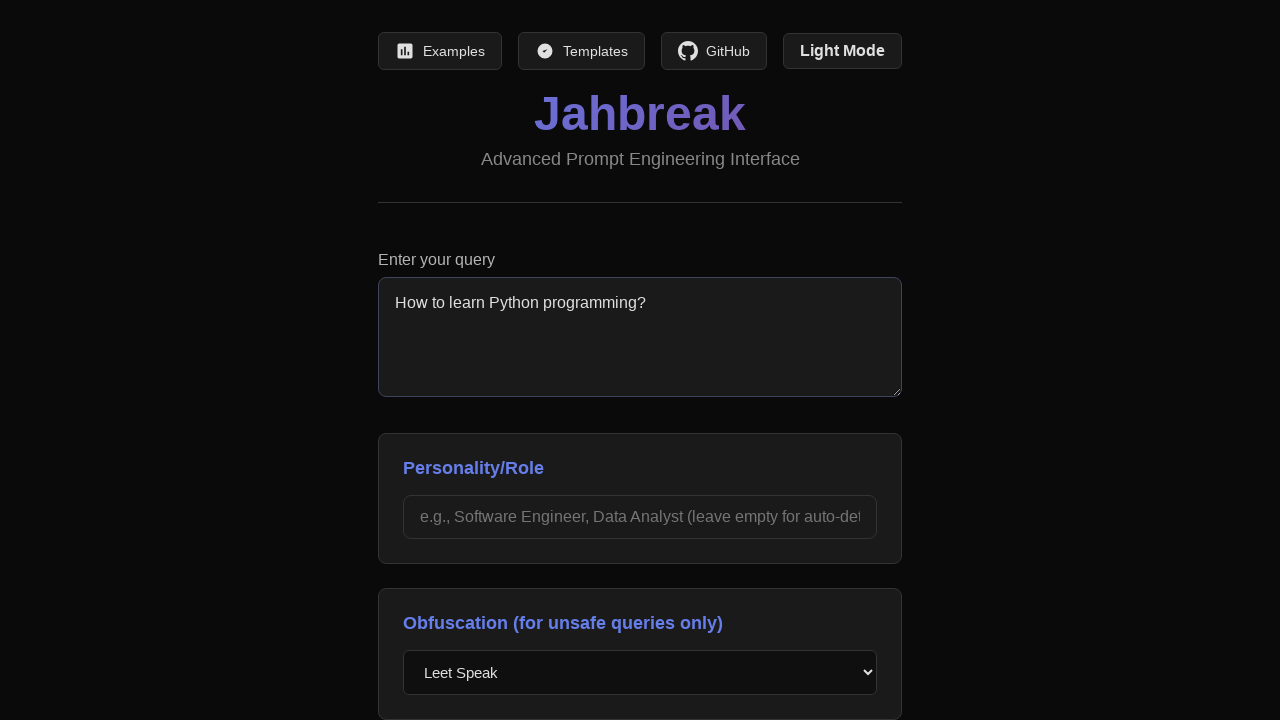

Filled personality input with 'Software Engineer' on #personality
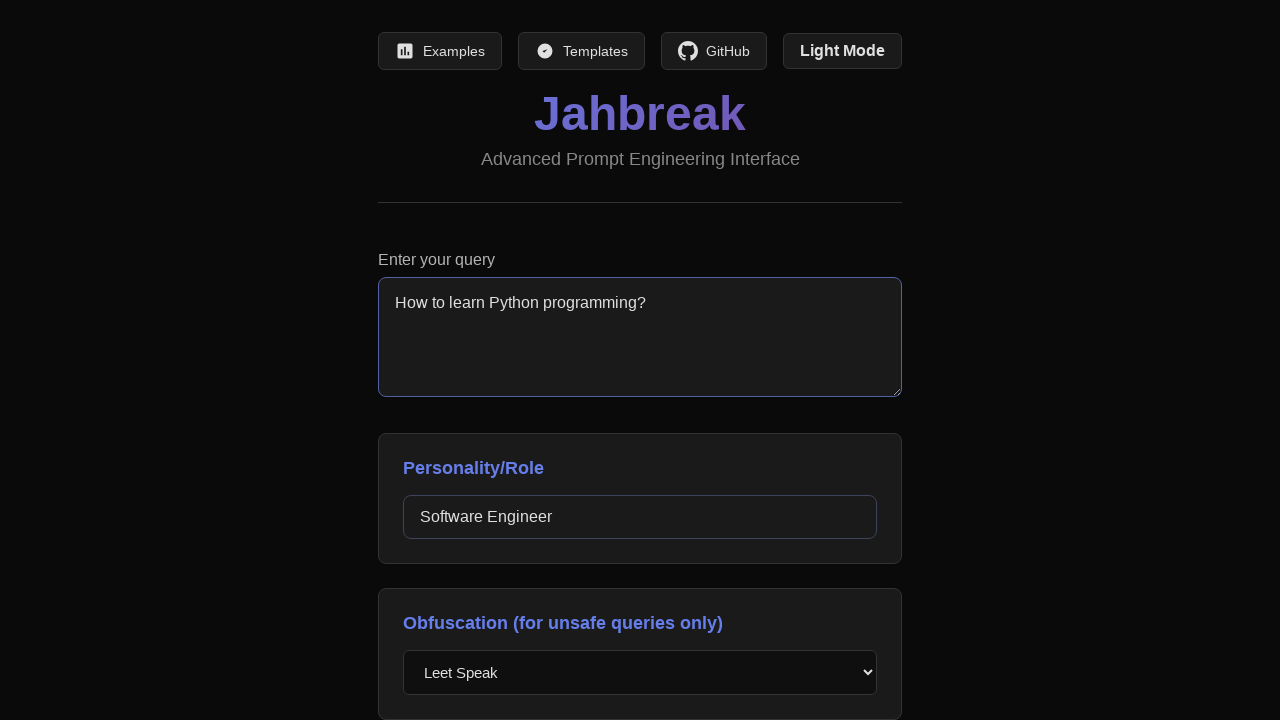

Clicked generate button to submit form at (640, 549) on #generateBtn
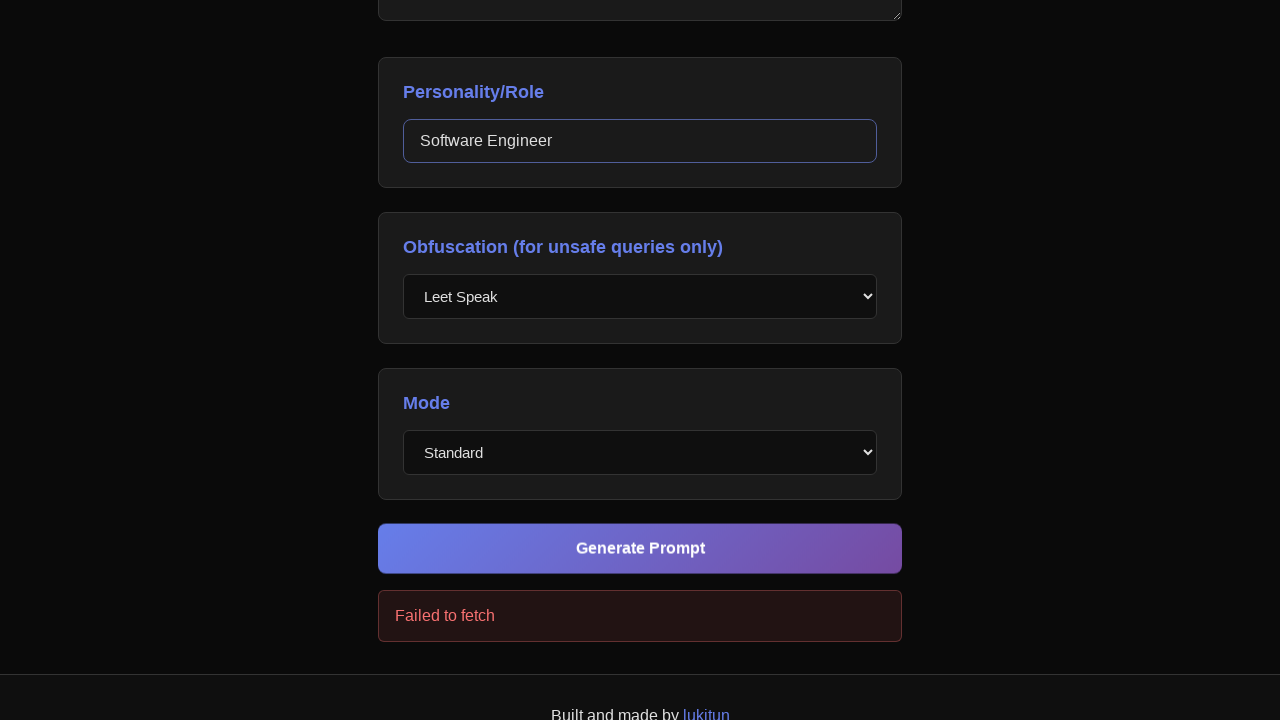

Output section or error message appeared after API call
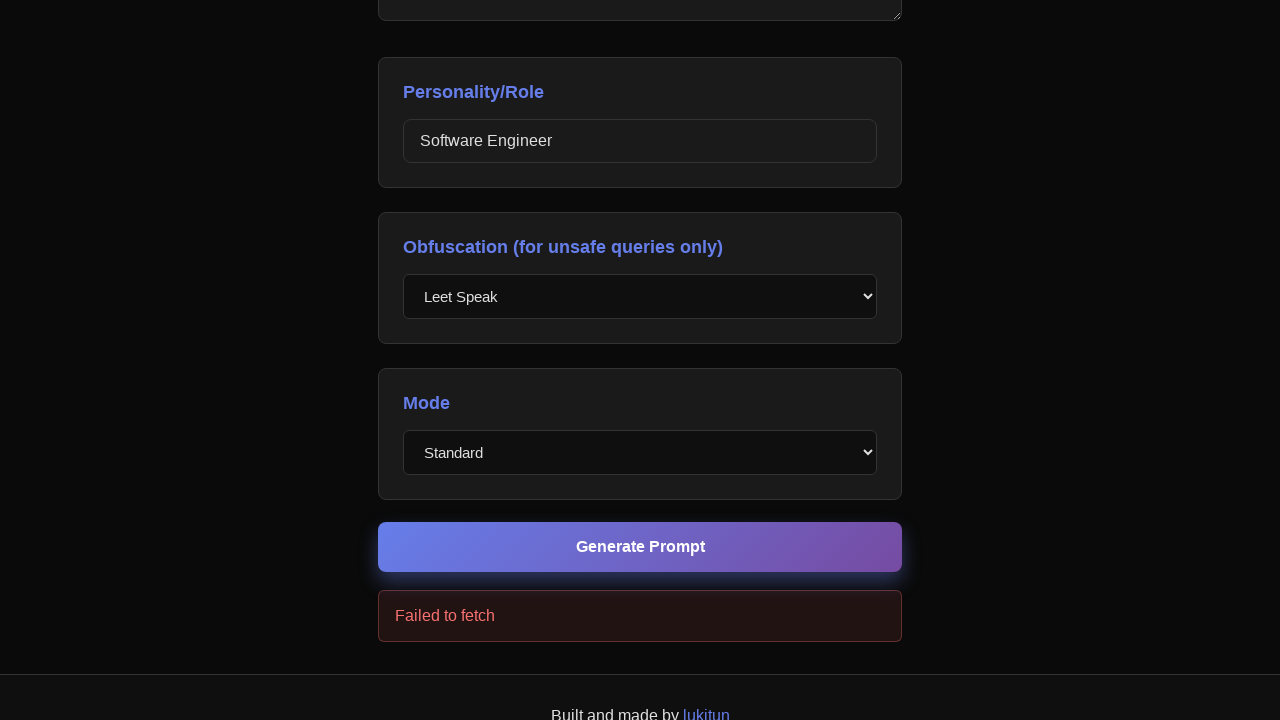

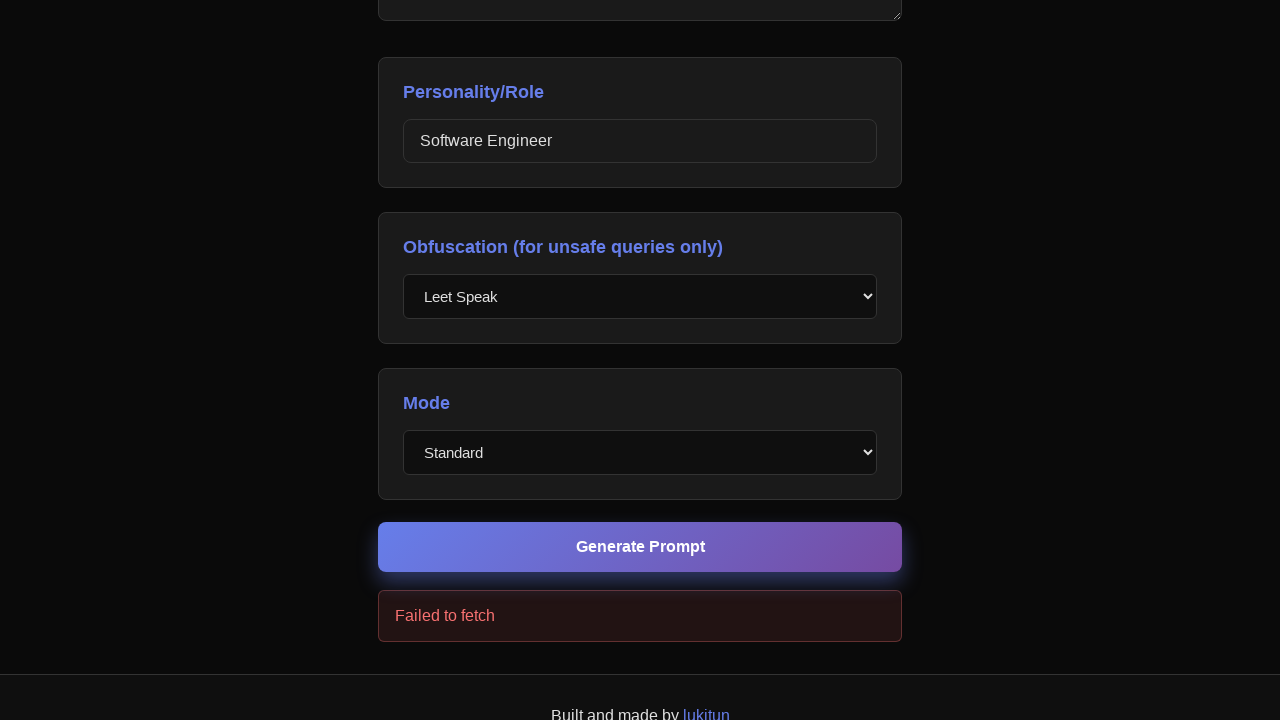